Navigates to a practice automation page and counts the number of rows and columns in web tables

Starting URL: https://rahulshettyacademy.com/AutomationPractice/

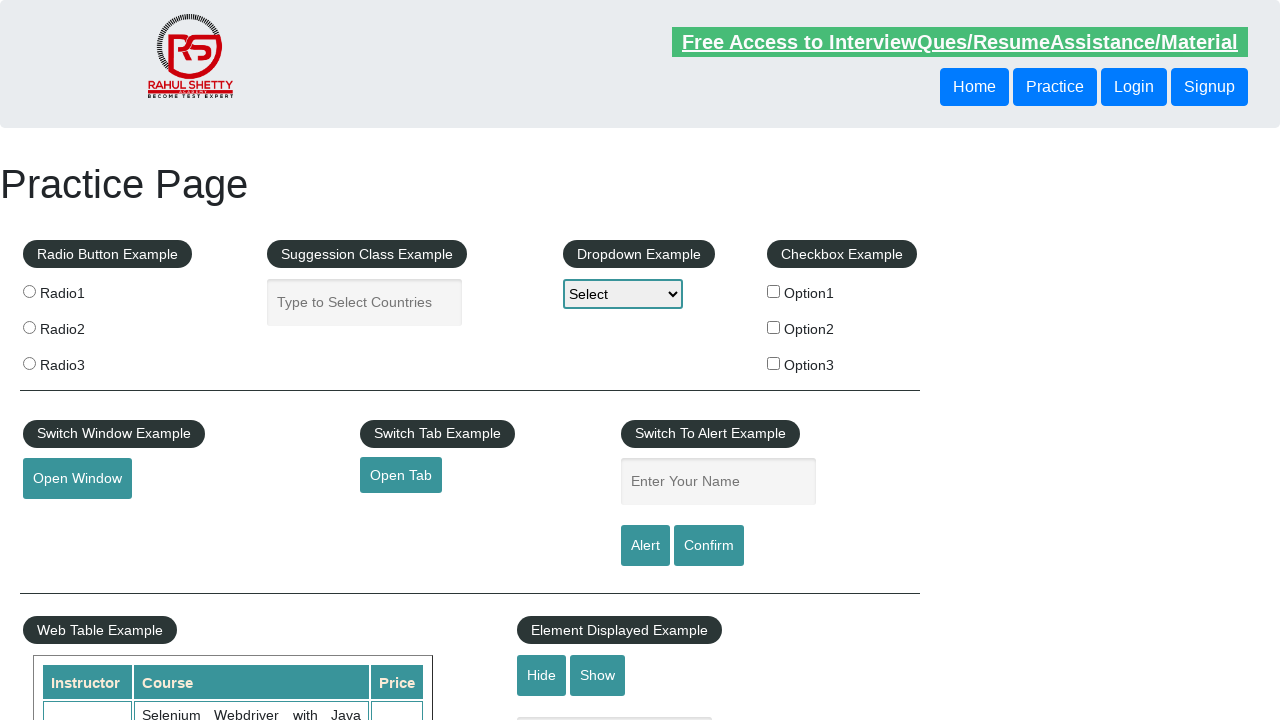

Navigated to WebTable practice page at https://rahulshettyacademy.com/AutomationPractice/
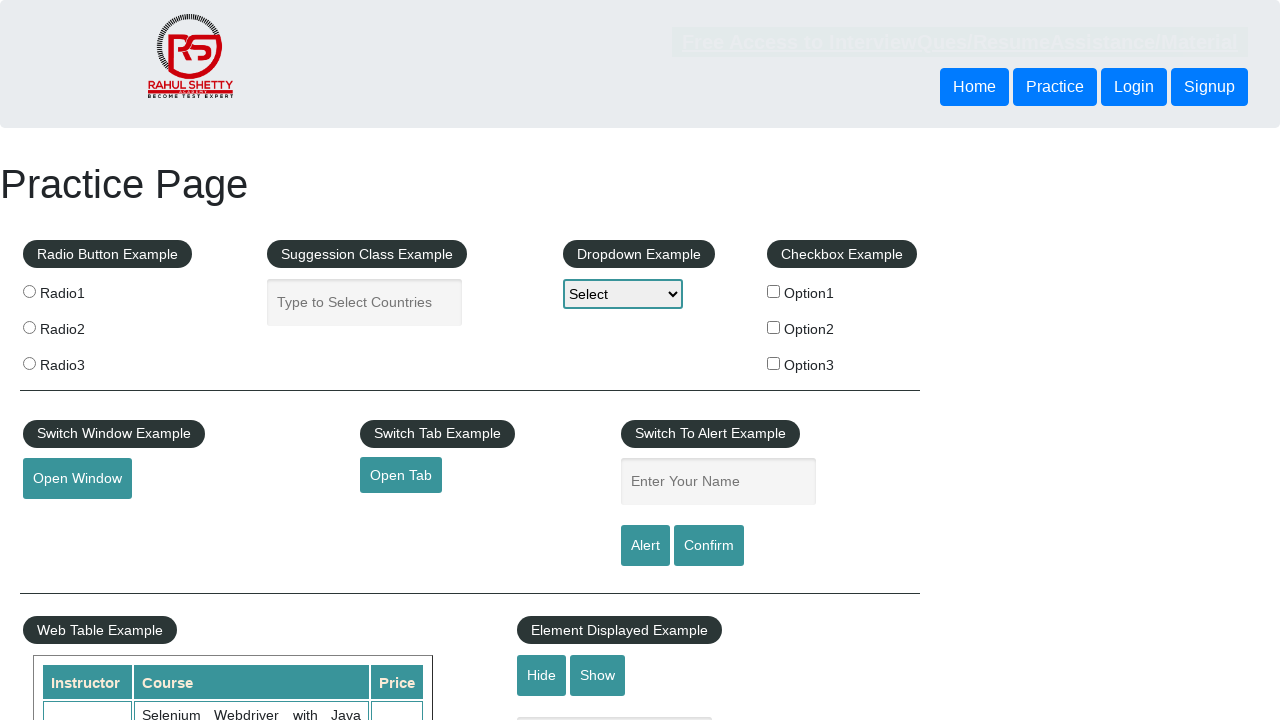

Counted total rows in courses table: 11 rows
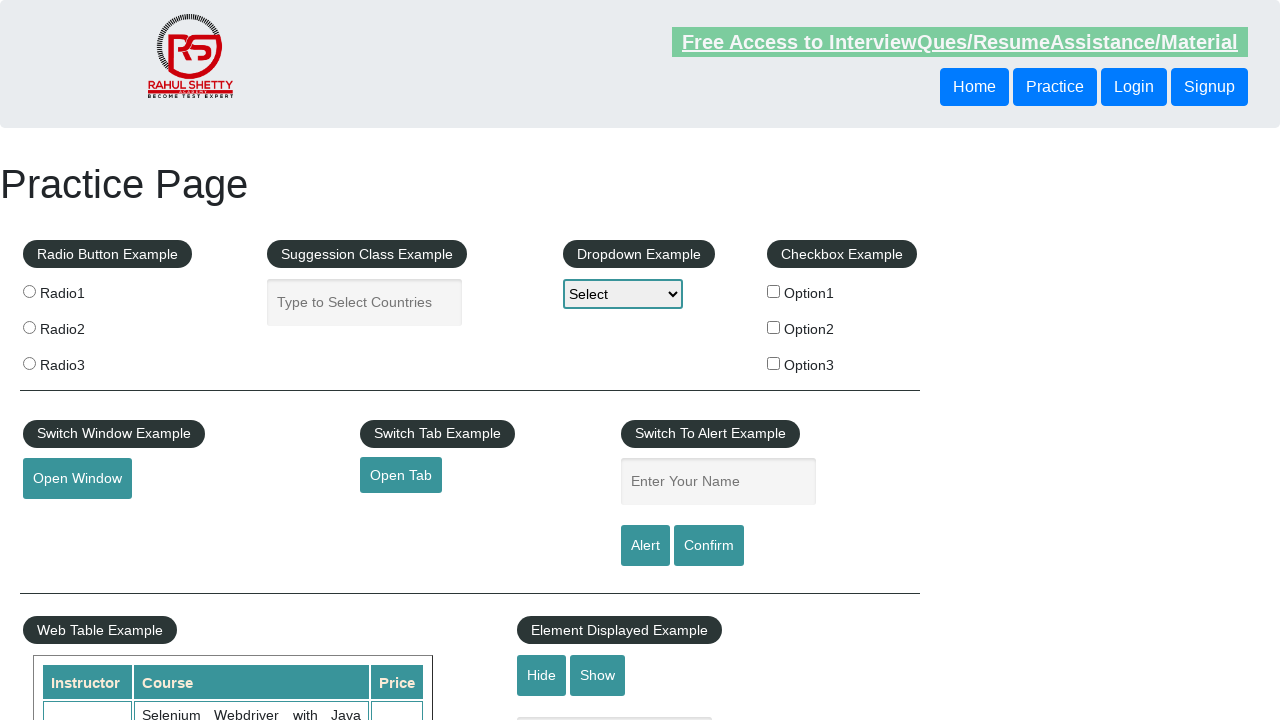

Counted total columns in product table: 3 columns
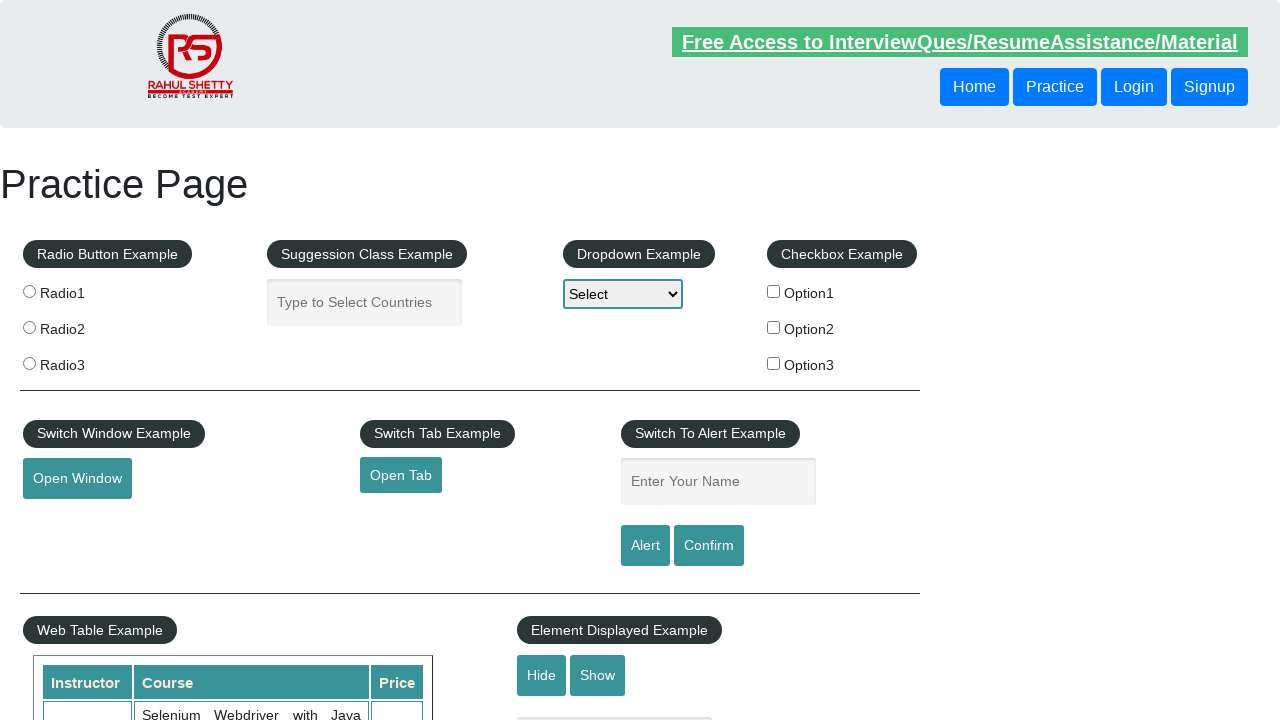

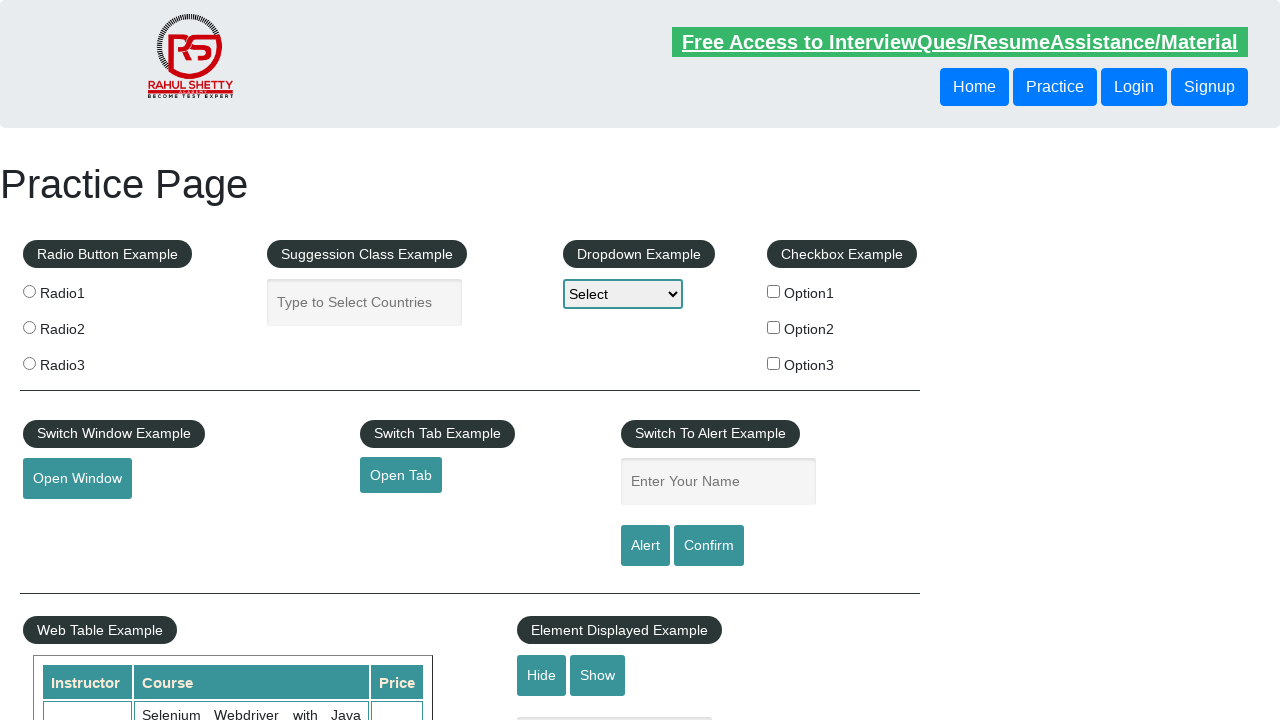